Tests loading more park cards on the Find a park page by clicking the 'Load more results' button multiple times.

Starting URL: https://bcparks.ca/

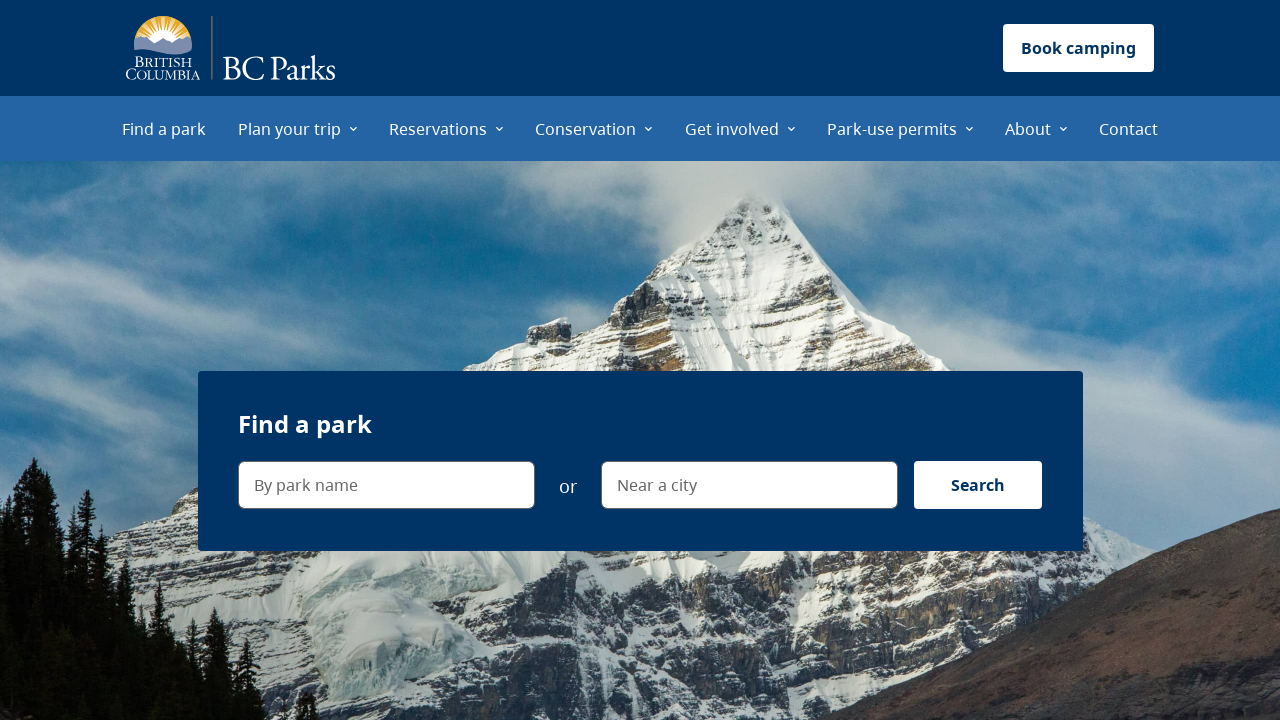

Clicked 'Find a park' menu item at (164, 128) on internal:role=menuitem[name="Find a park"i]
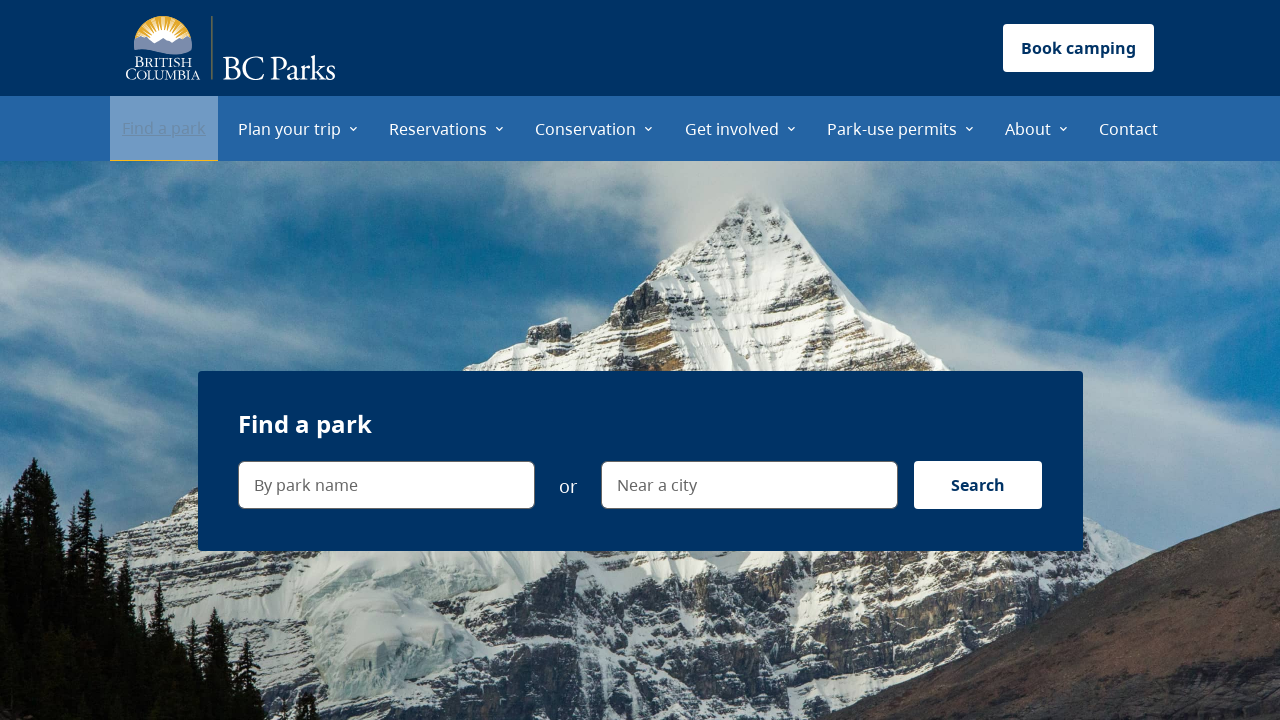

Page loaded with networkidle state
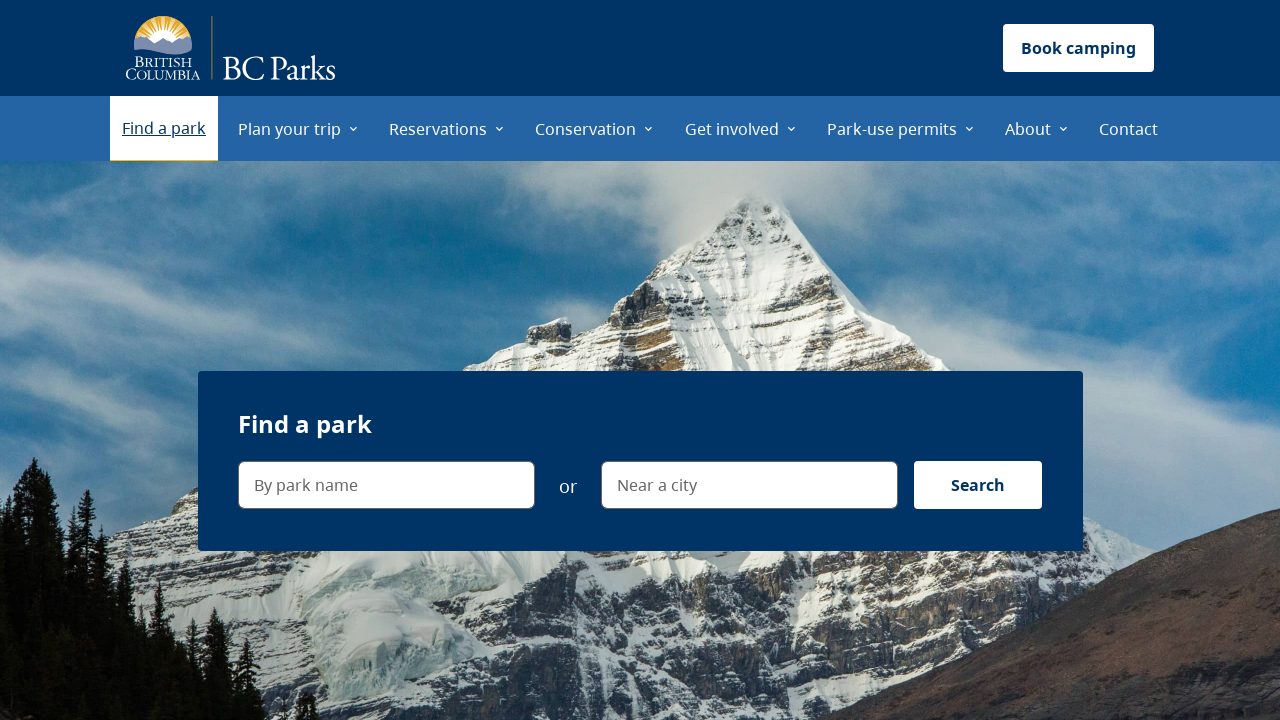

Verified URL is https://bcparks.ca/find-a-park/
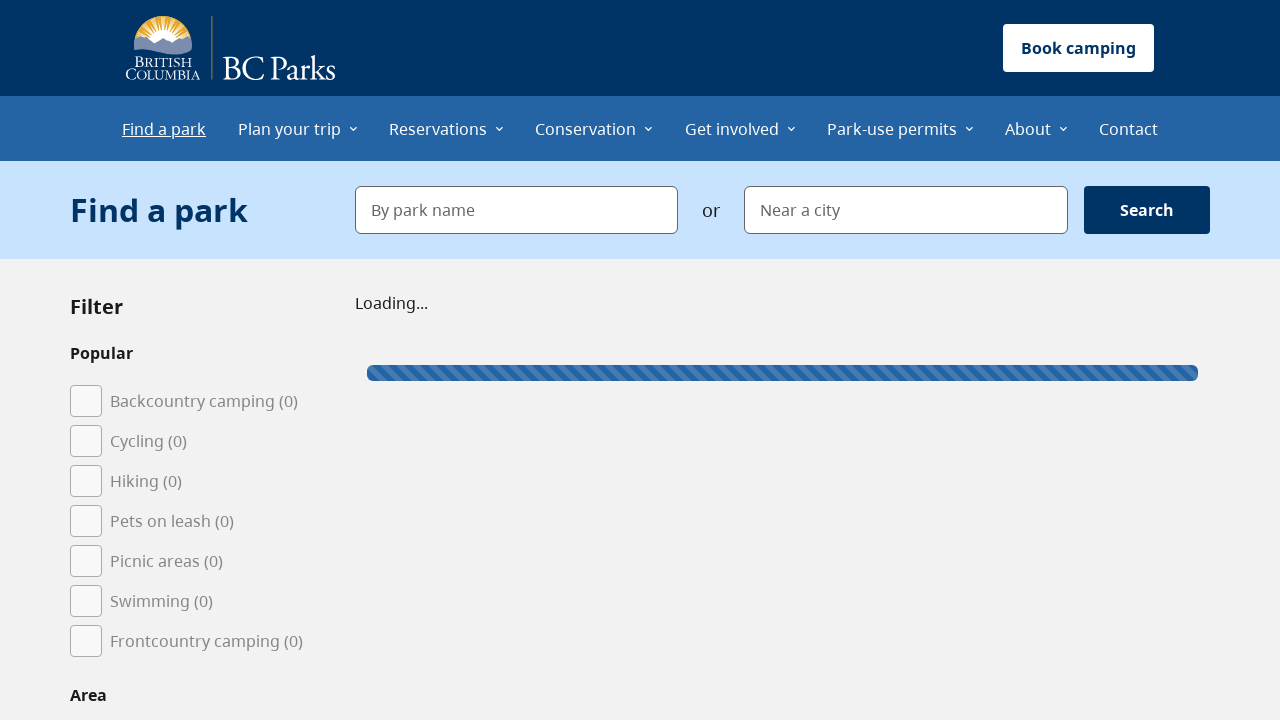

'Load more results' button is visible
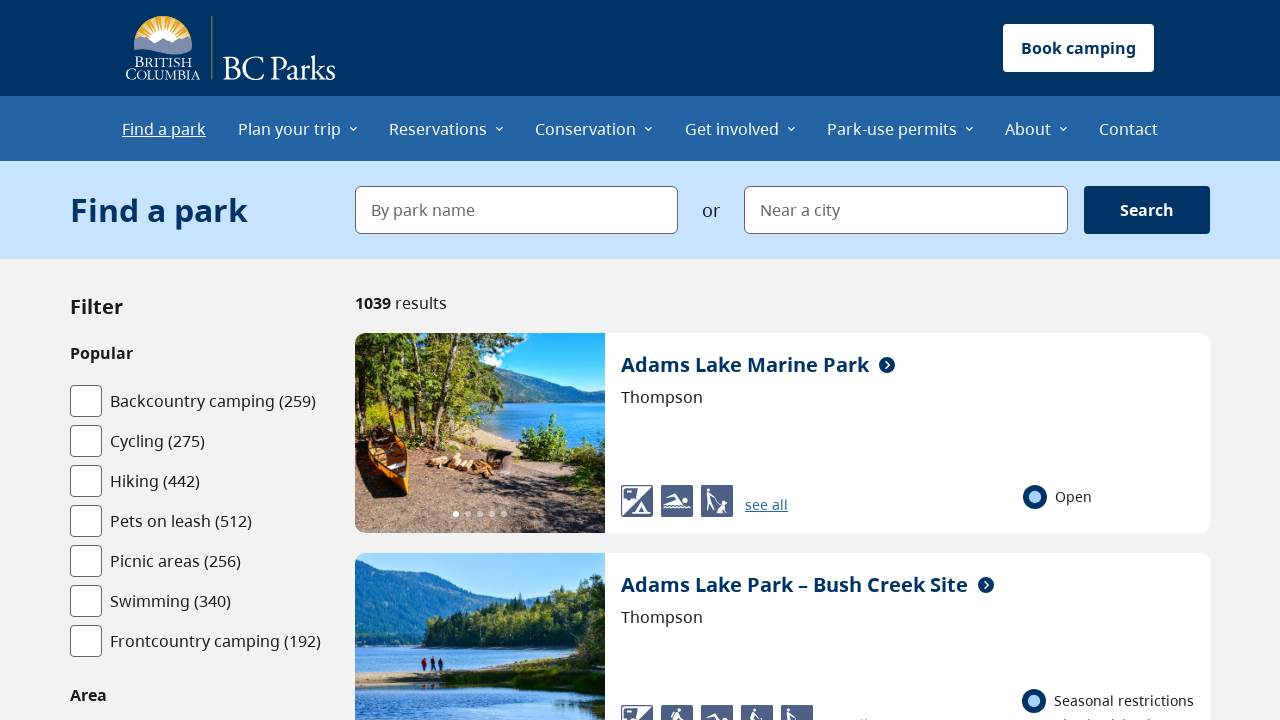

Clicked 'Load more results' button (first time) at (782, 361) on internal:role=button[name="Load more results"i]
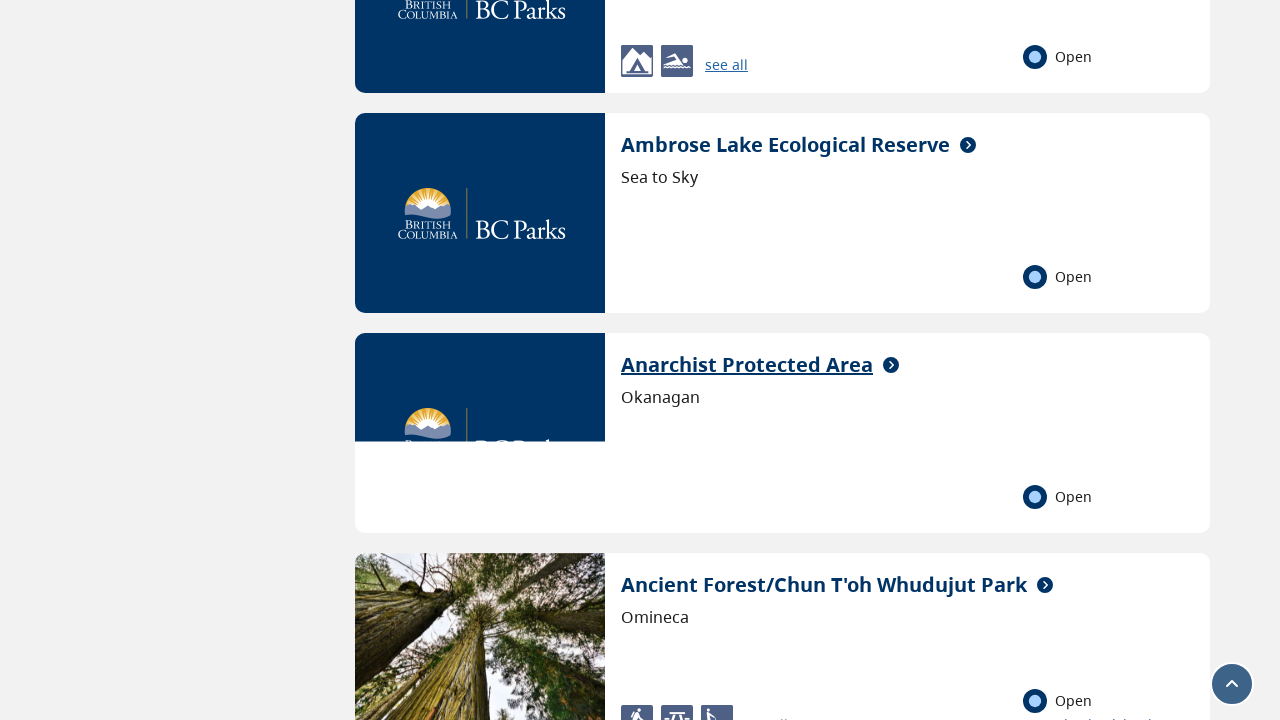

Anarchist Protected Area park card loaded
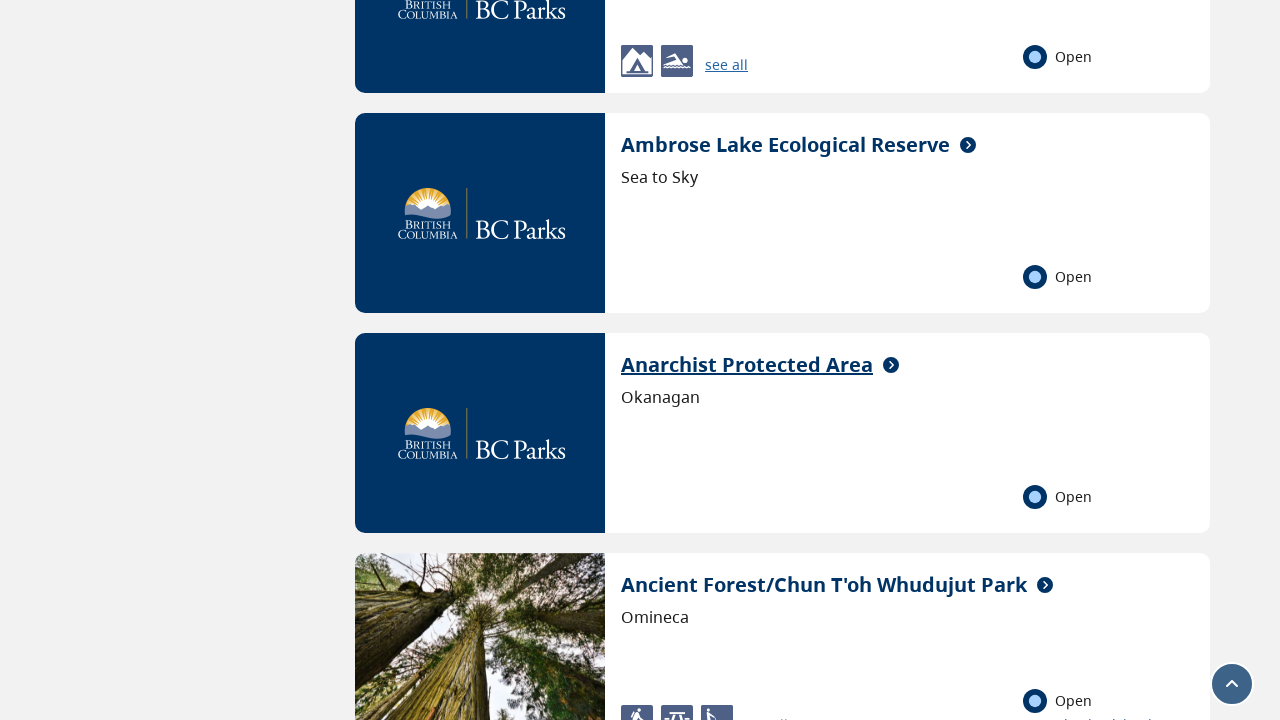

Clicked 'Load more results' button (second time) at (782, 361) on internal:role=button[name="Load more results"i]
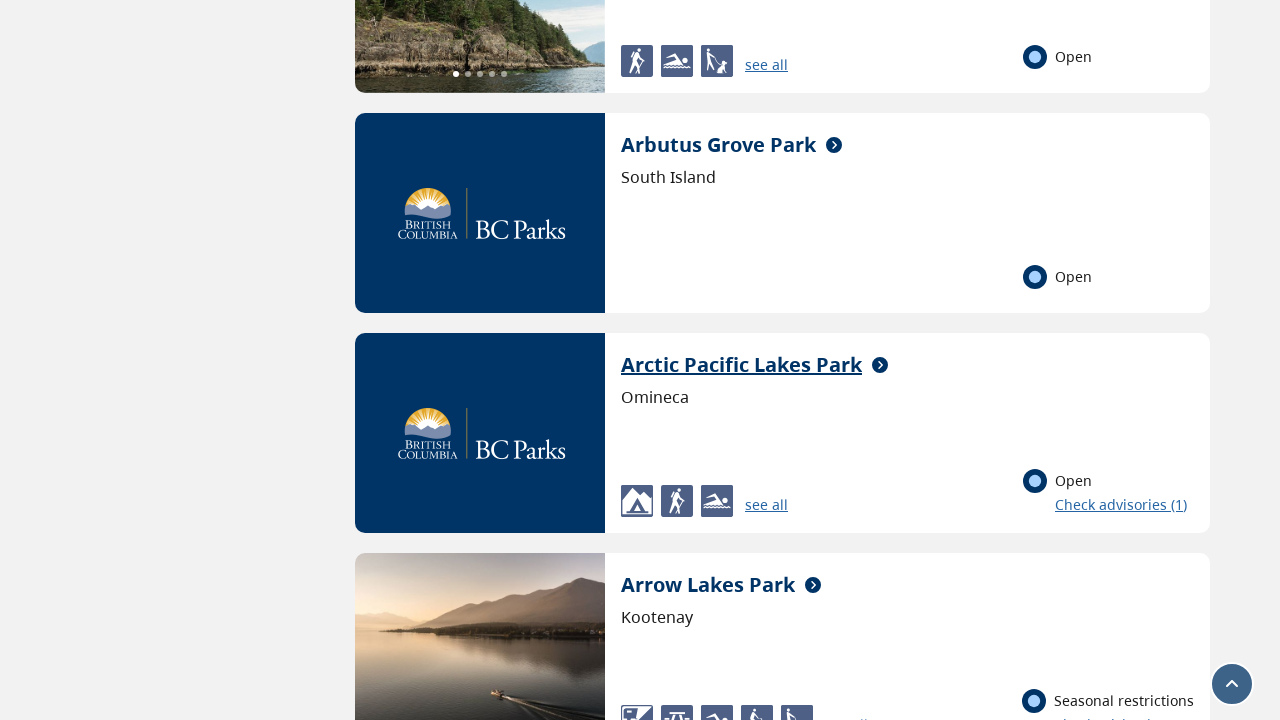

Arctic Pacific Lakes Park park card loaded
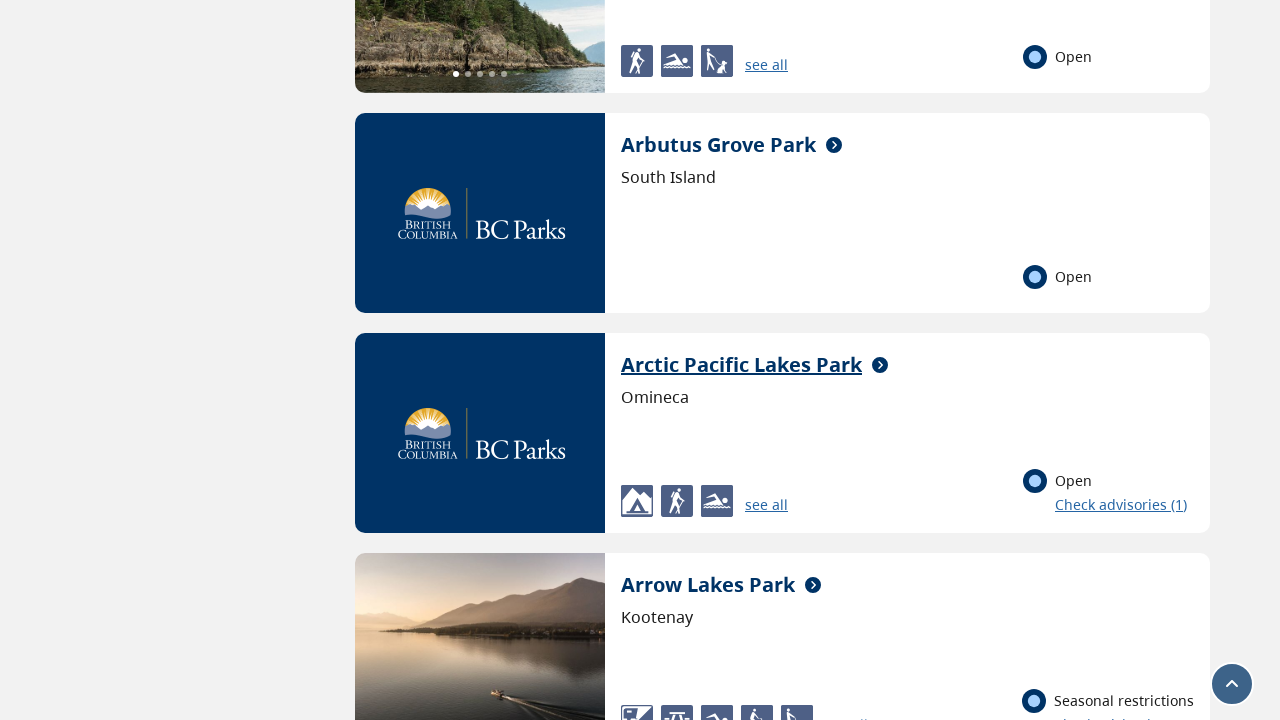

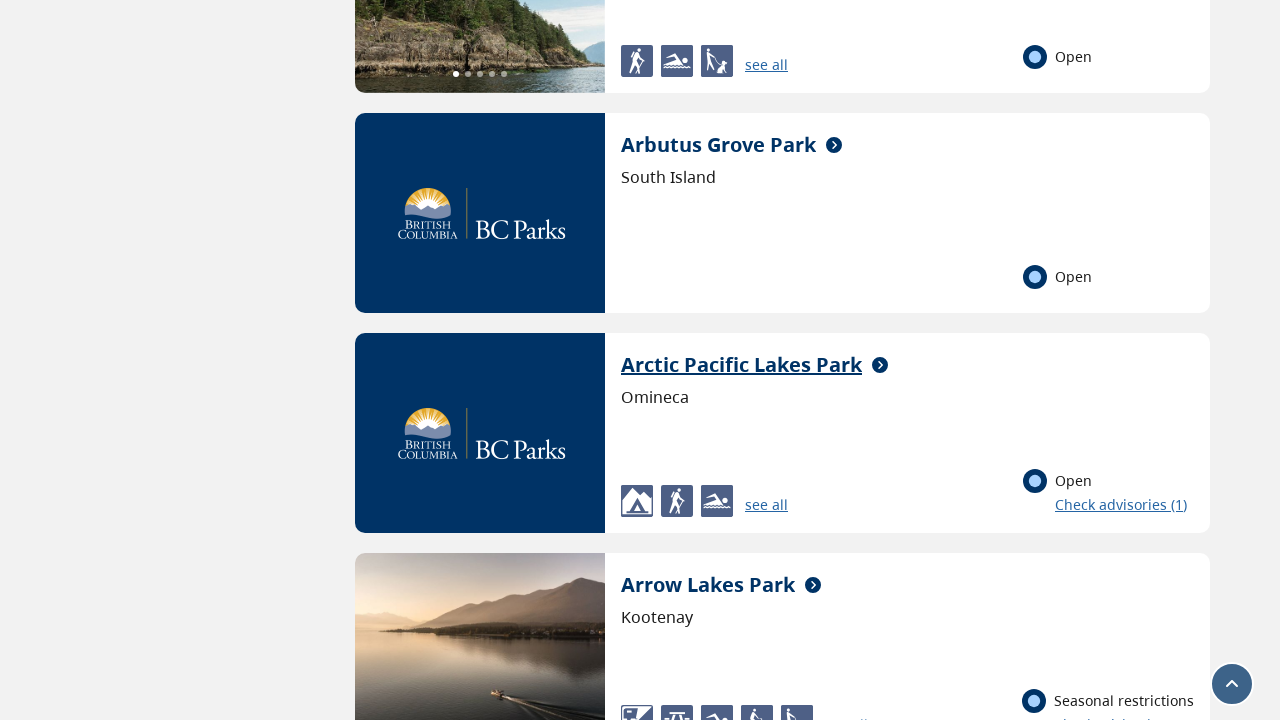